Tests that the complete all checkbox updates state when individual items are completed or cleared

Starting URL: https://demo.playwright.dev/todomvc

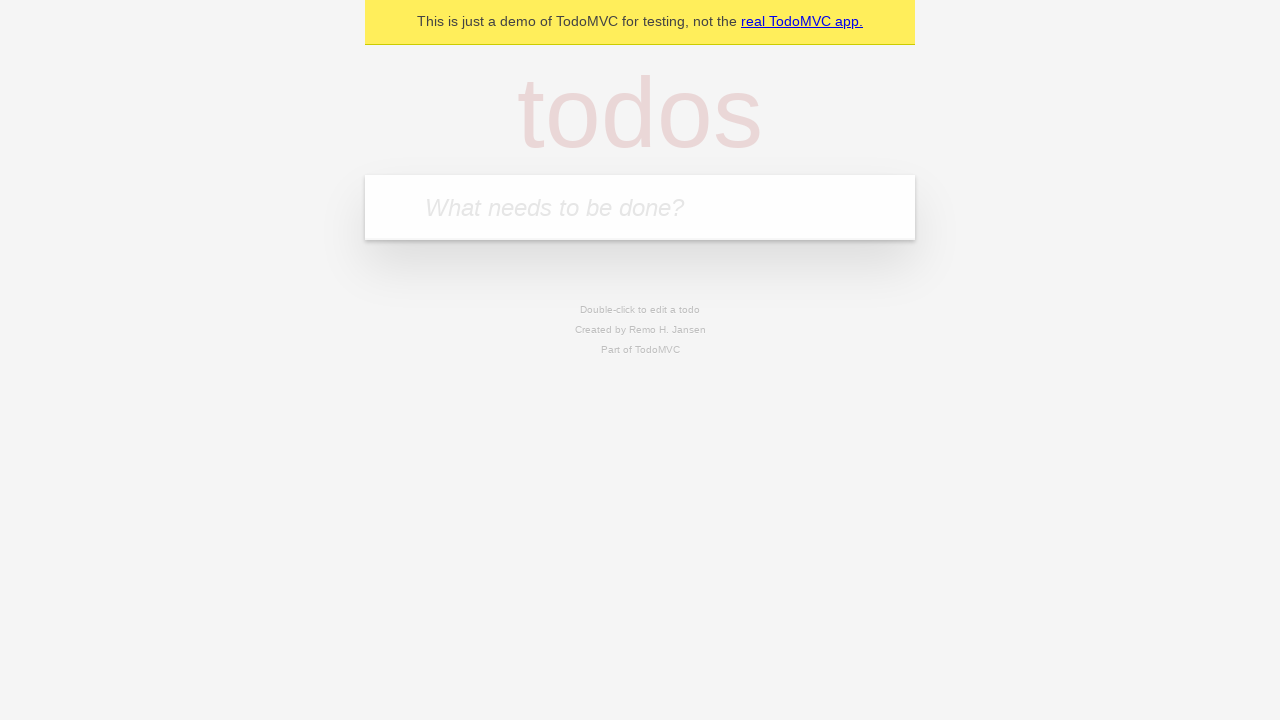

Filled todo input with 'buy some cheese' on internal:attr=[placeholder="What needs to be done?"i]
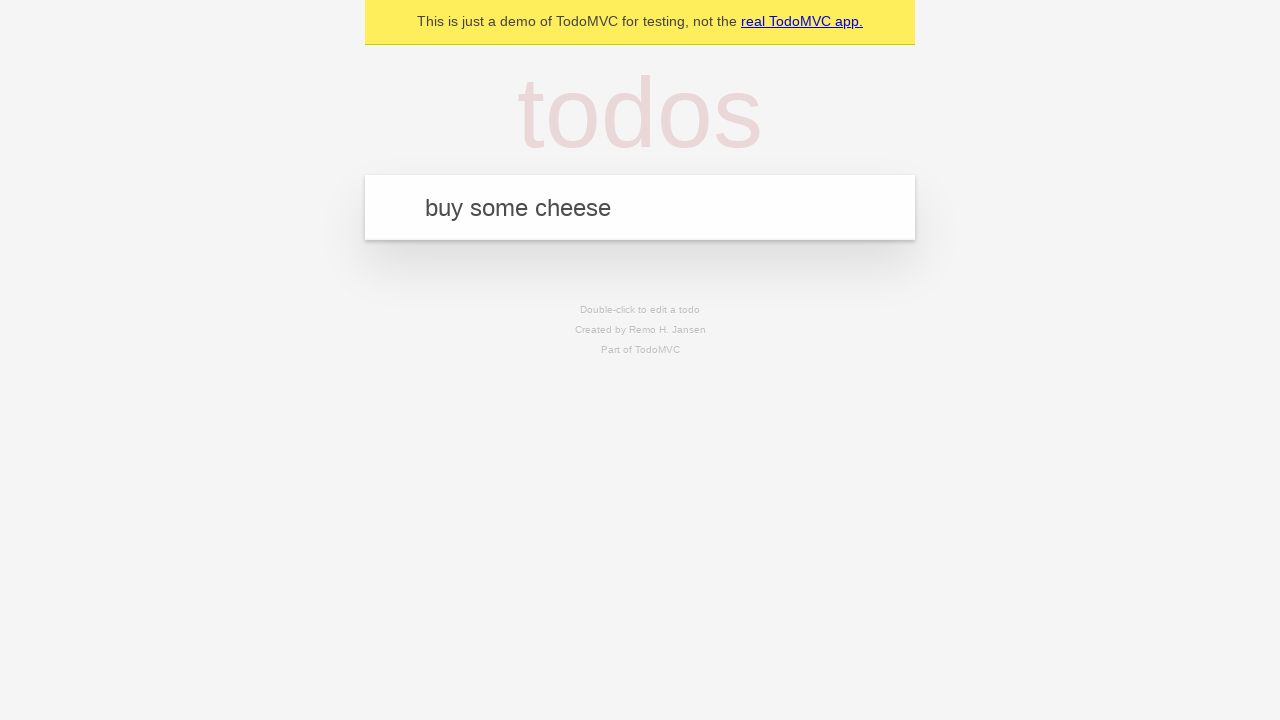

Pressed Enter to add first todo item on internal:attr=[placeholder="What needs to be done?"i]
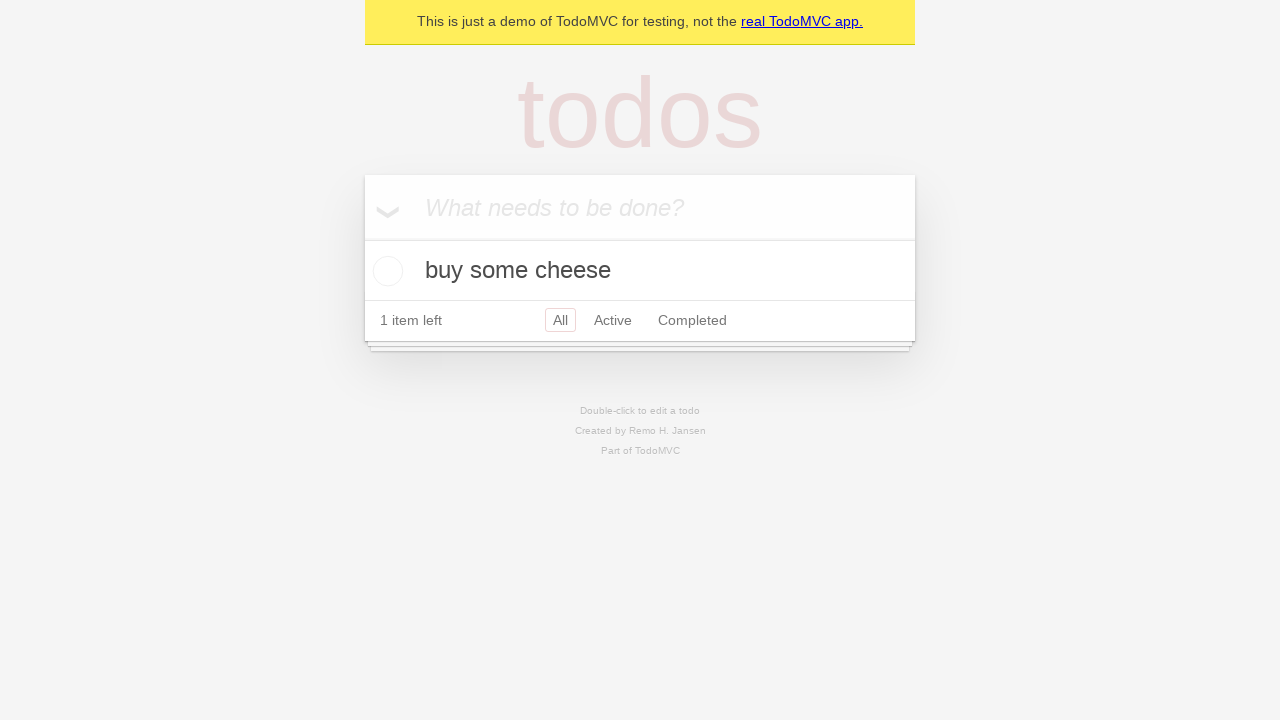

Filled todo input with 'feed the cat' on internal:attr=[placeholder="What needs to be done?"i]
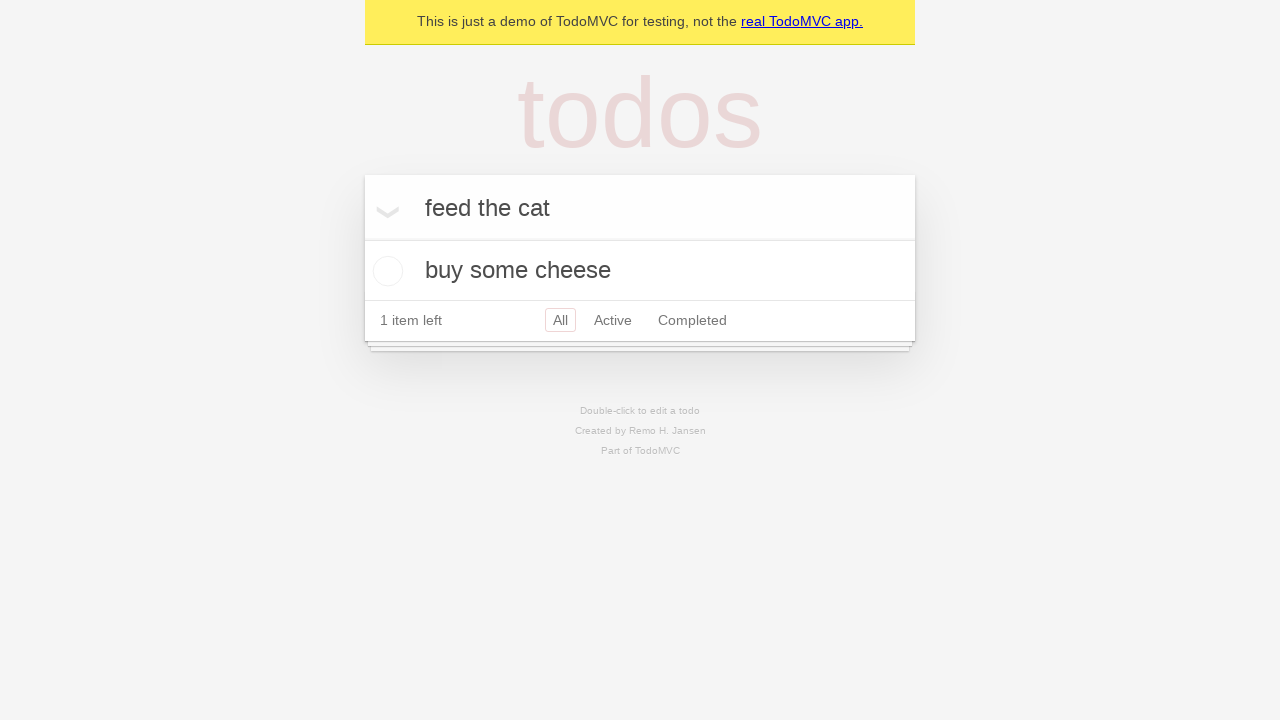

Pressed Enter to add second todo item on internal:attr=[placeholder="What needs to be done?"i]
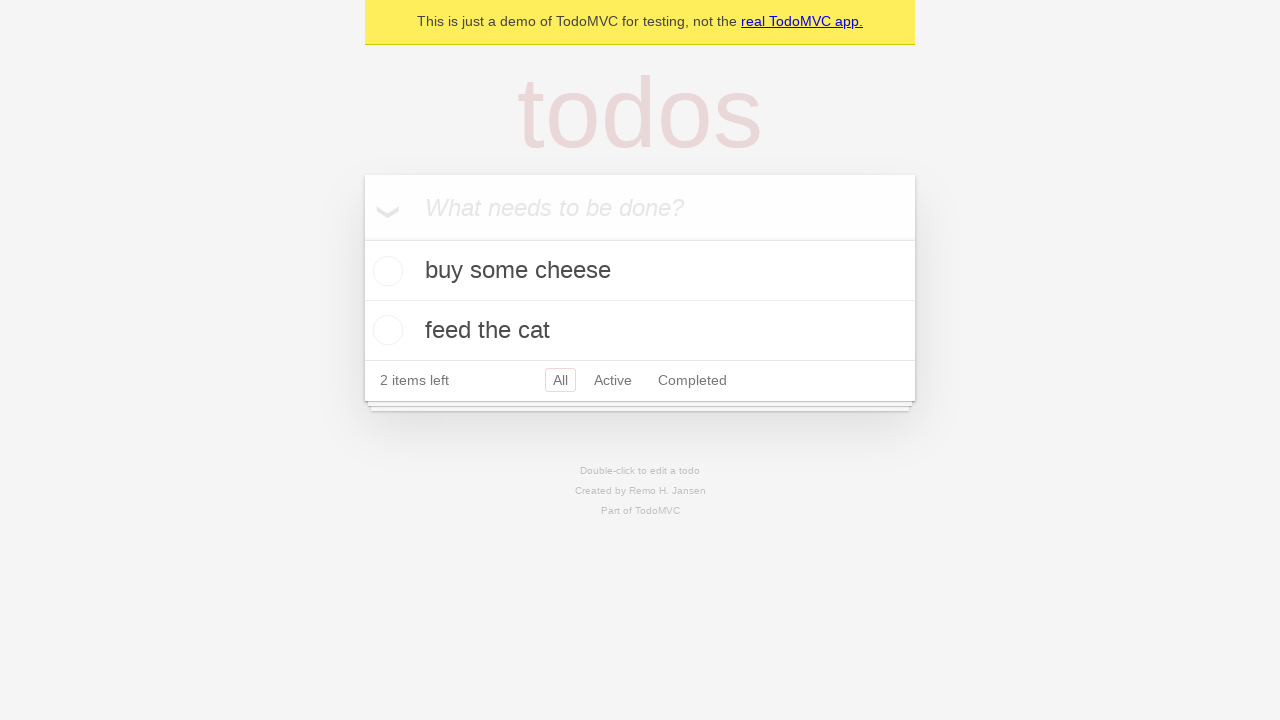

Filled todo input with 'book a doctors appointment' on internal:attr=[placeholder="What needs to be done?"i]
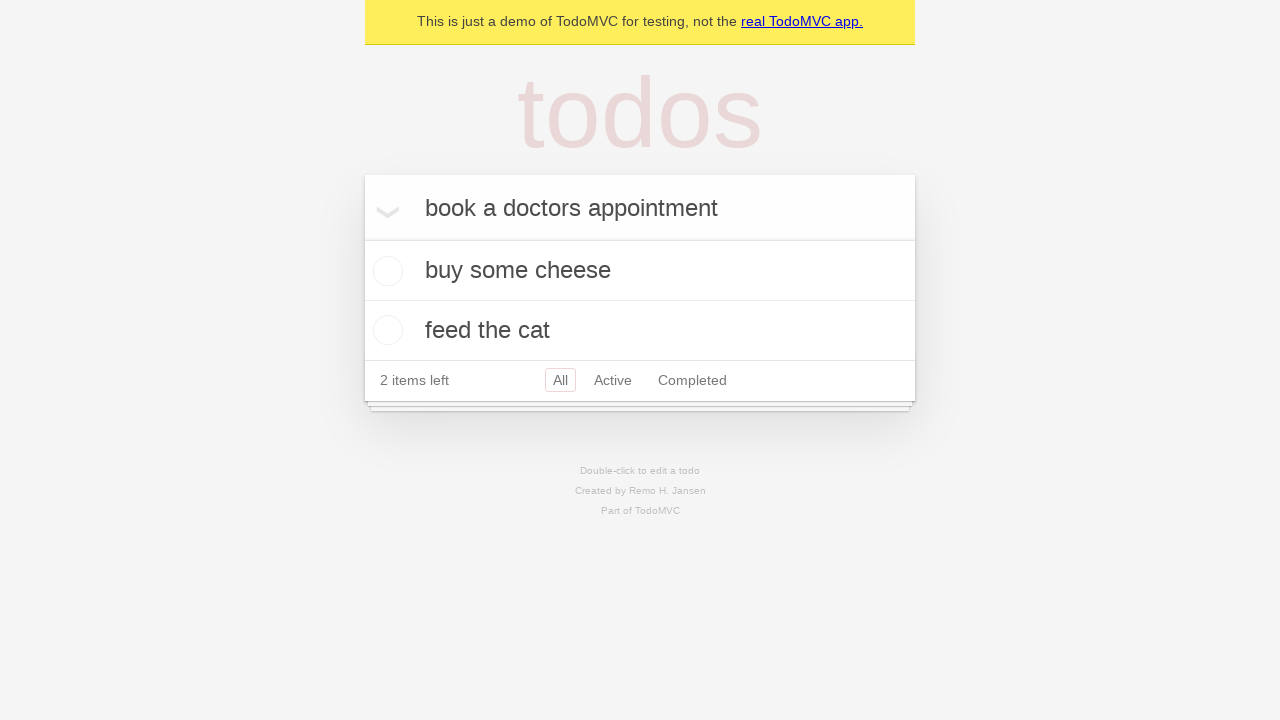

Pressed Enter to add third todo item on internal:attr=[placeholder="What needs to be done?"i]
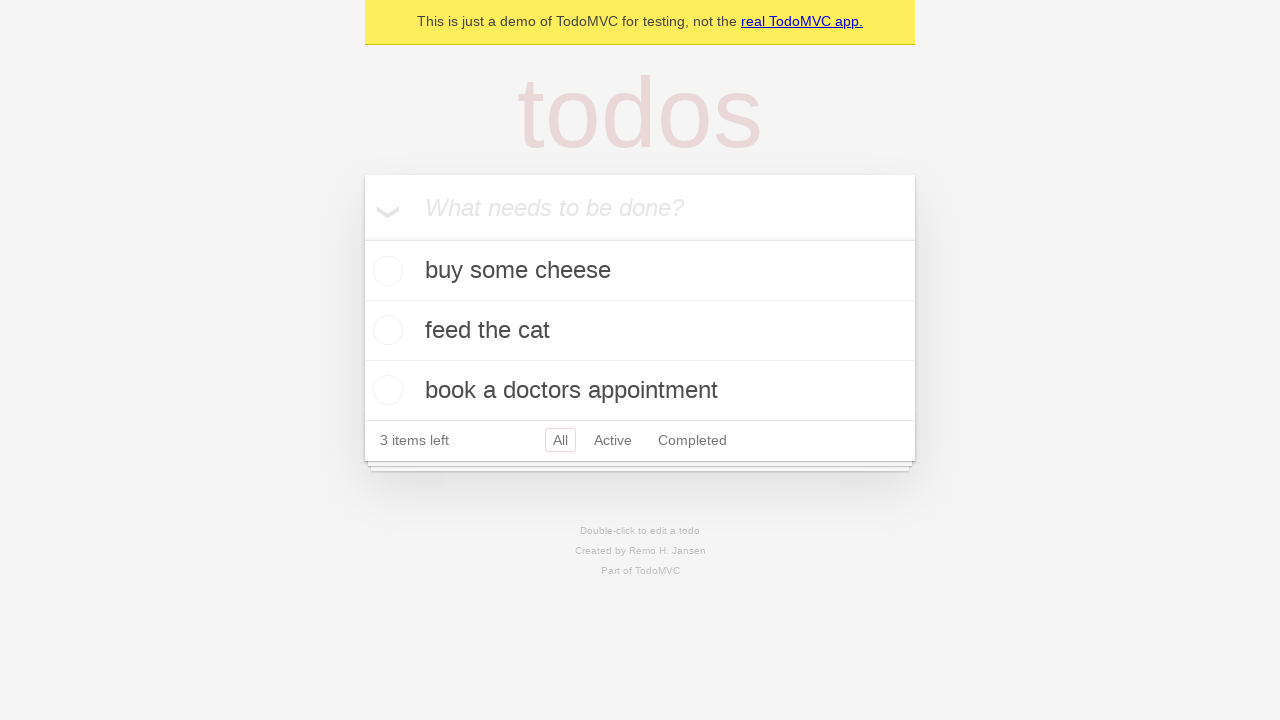

Checked the 'Mark all as complete' toggle at (362, 238) on internal:label="Mark all as complete"i
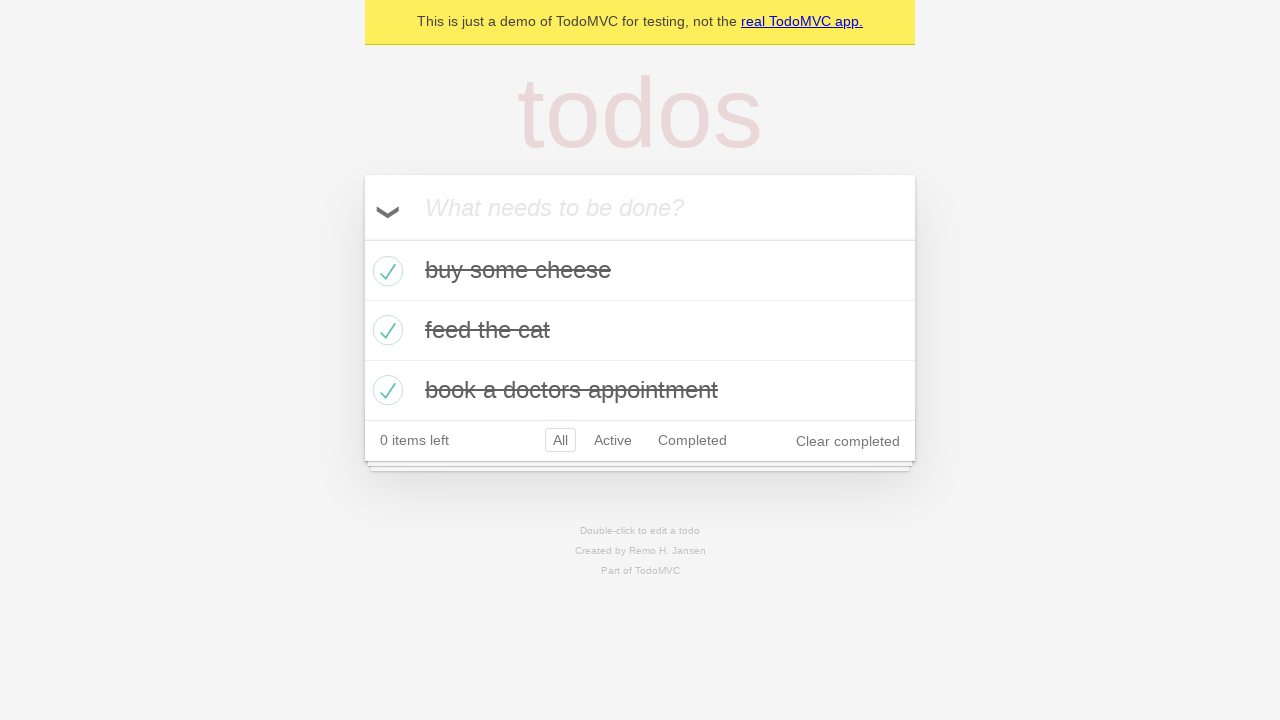

Unchecked the first todo item checkbox at (385, 271) on internal:testid=[data-testid="todo-item"s] >> nth=0 >> internal:role=checkbox
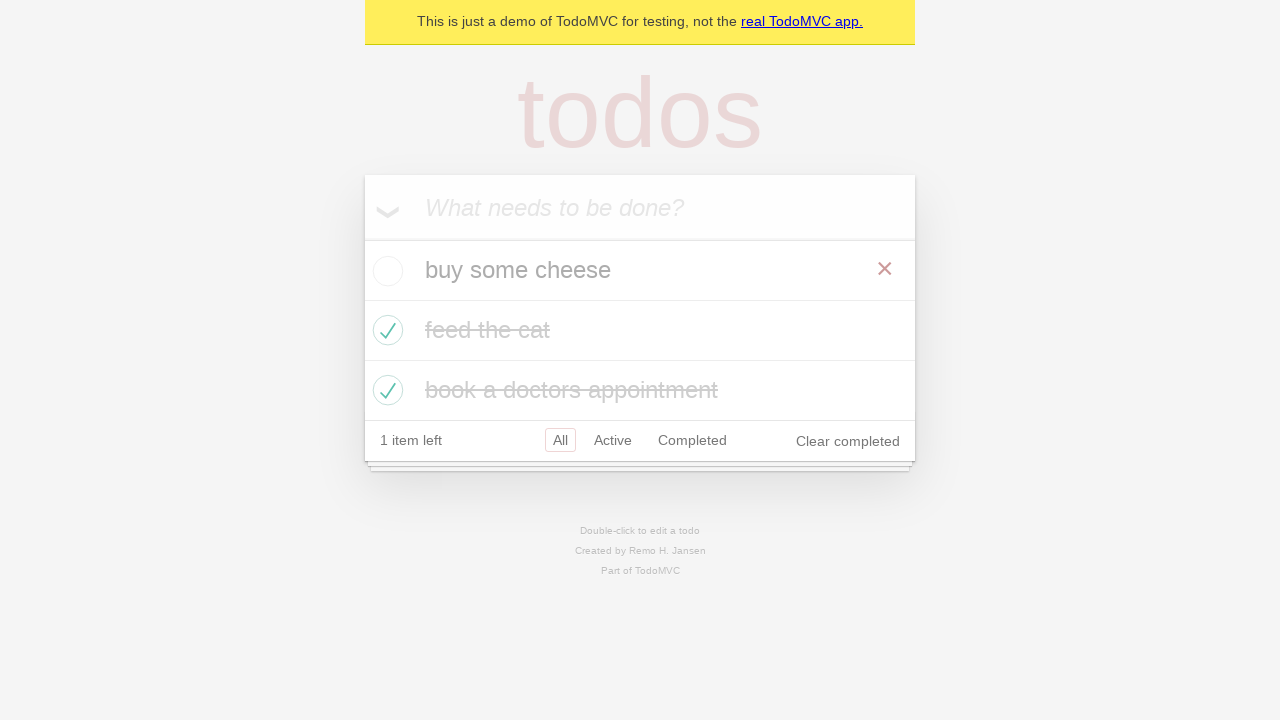

Checked the first todo item checkbox again at (385, 271) on internal:testid=[data-testid="todo-item"s] >> nth=0 >> internal:role=checkbox
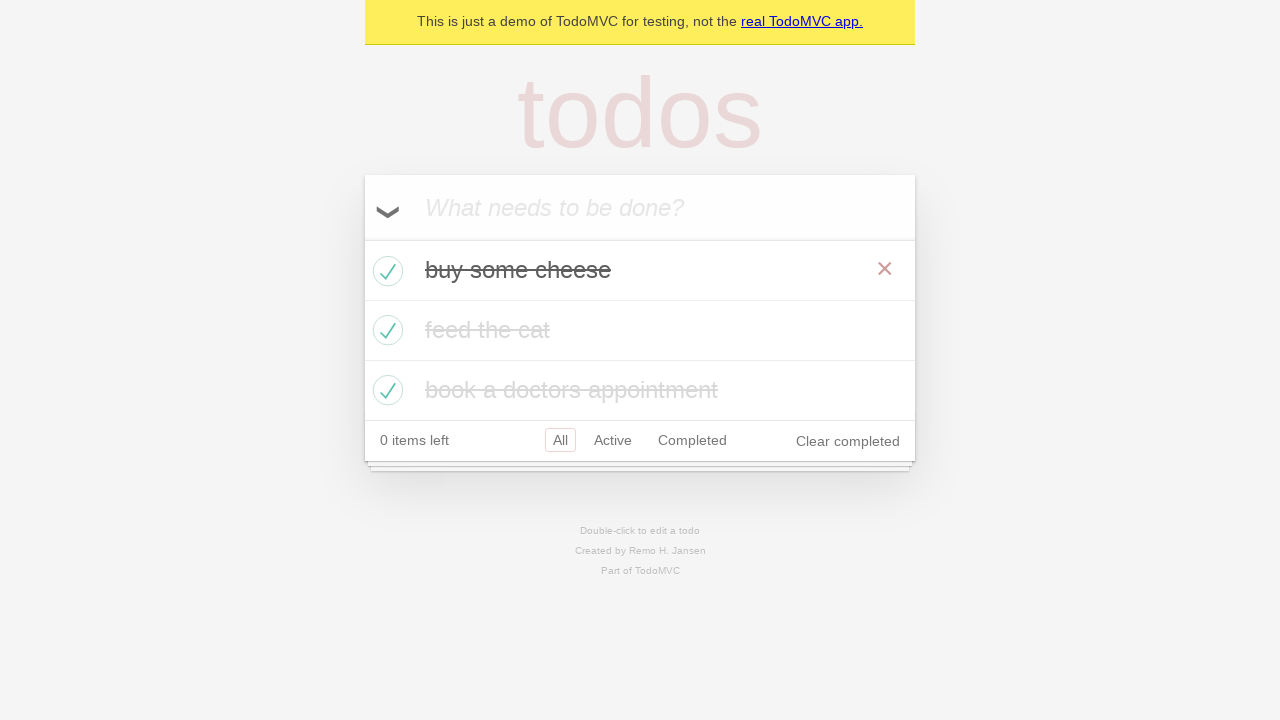

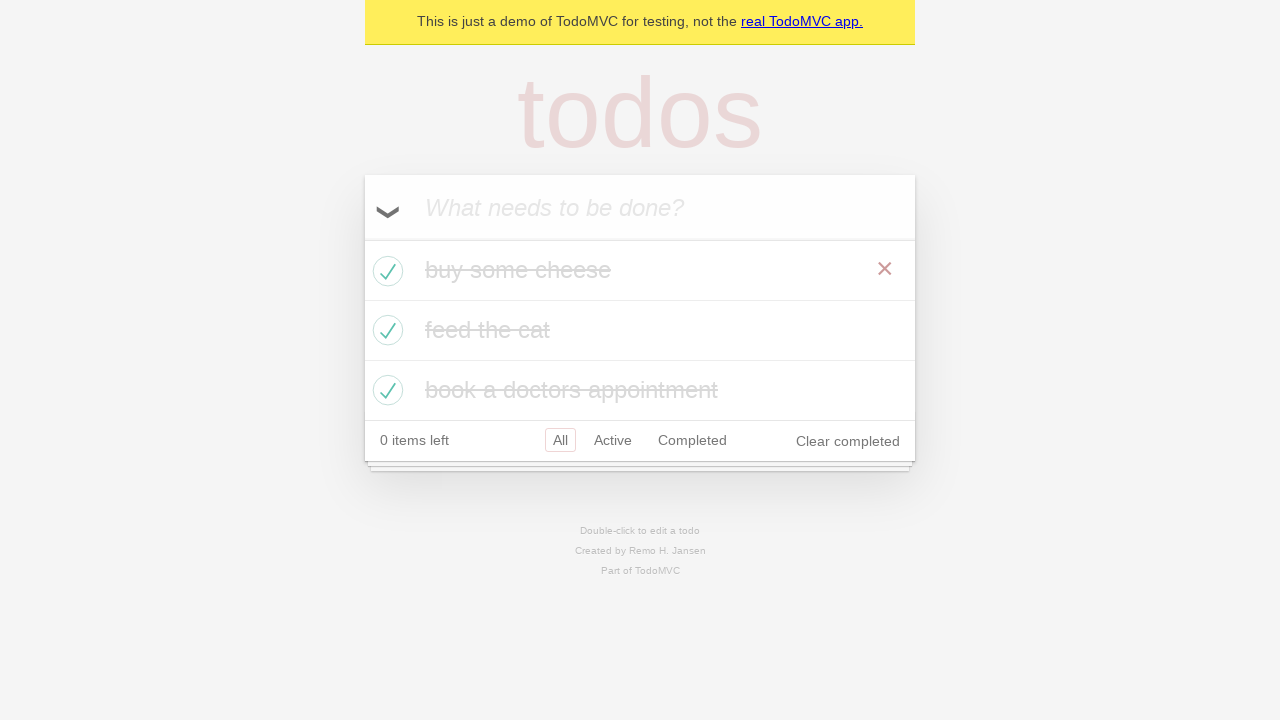